Tests multi-select dropdown functionality by selecting options using different methods (by index, by value, by visible text), then deselecting an option, demonstrating various dropdown interaction patterns.

Starting URL: https://www.hyrtutorials.com/p/html-dropdown-elements-practice.html

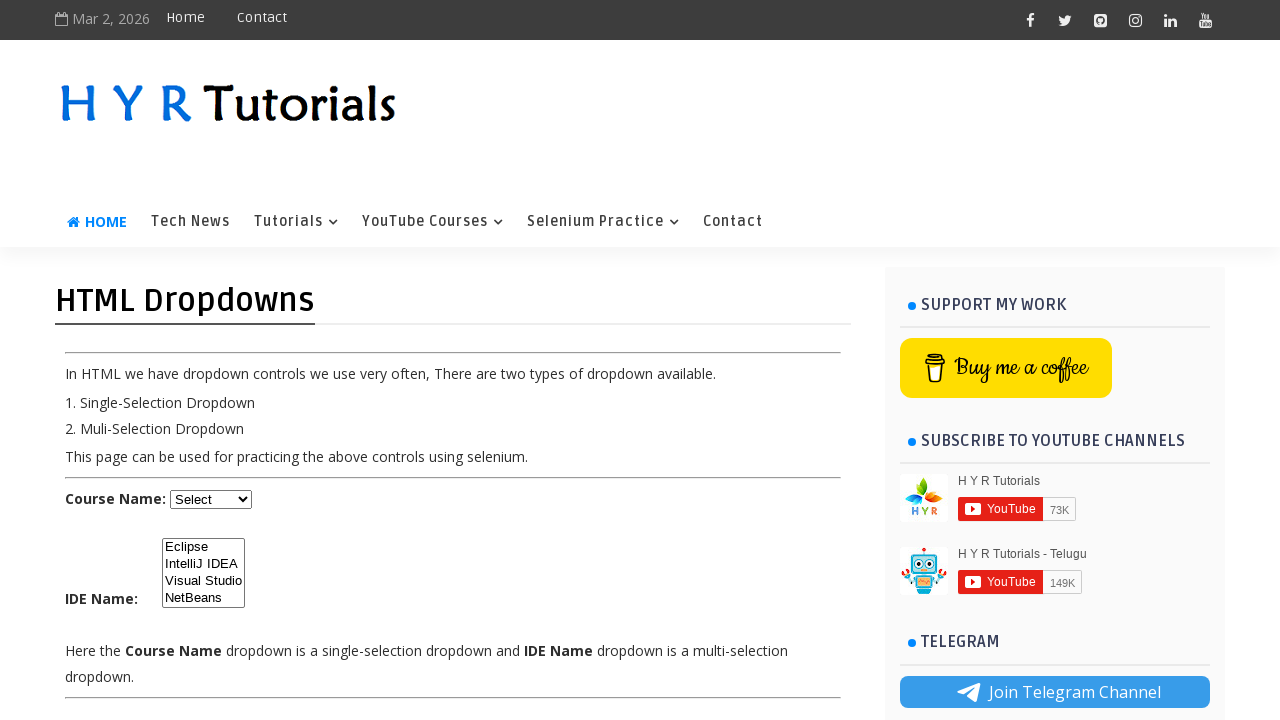

Waited for IDE dropdown to be visible
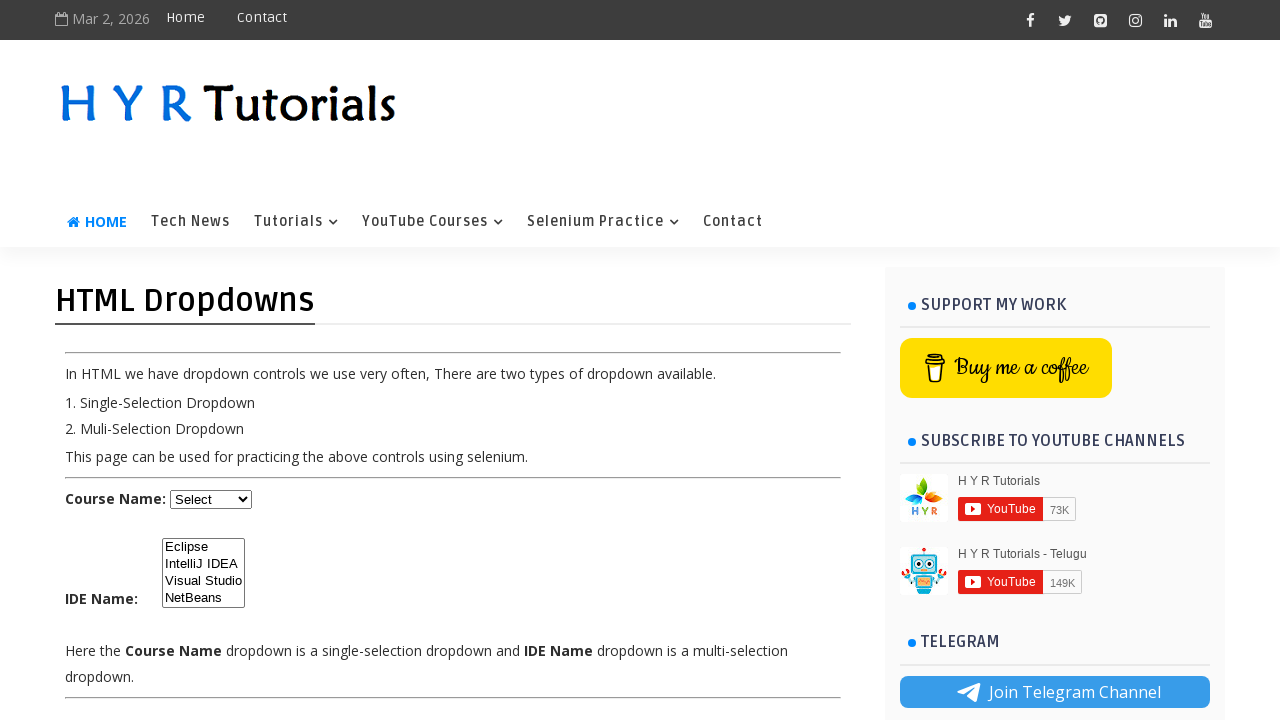

Selected Visual Studio (index 2) from dropdown on #ide
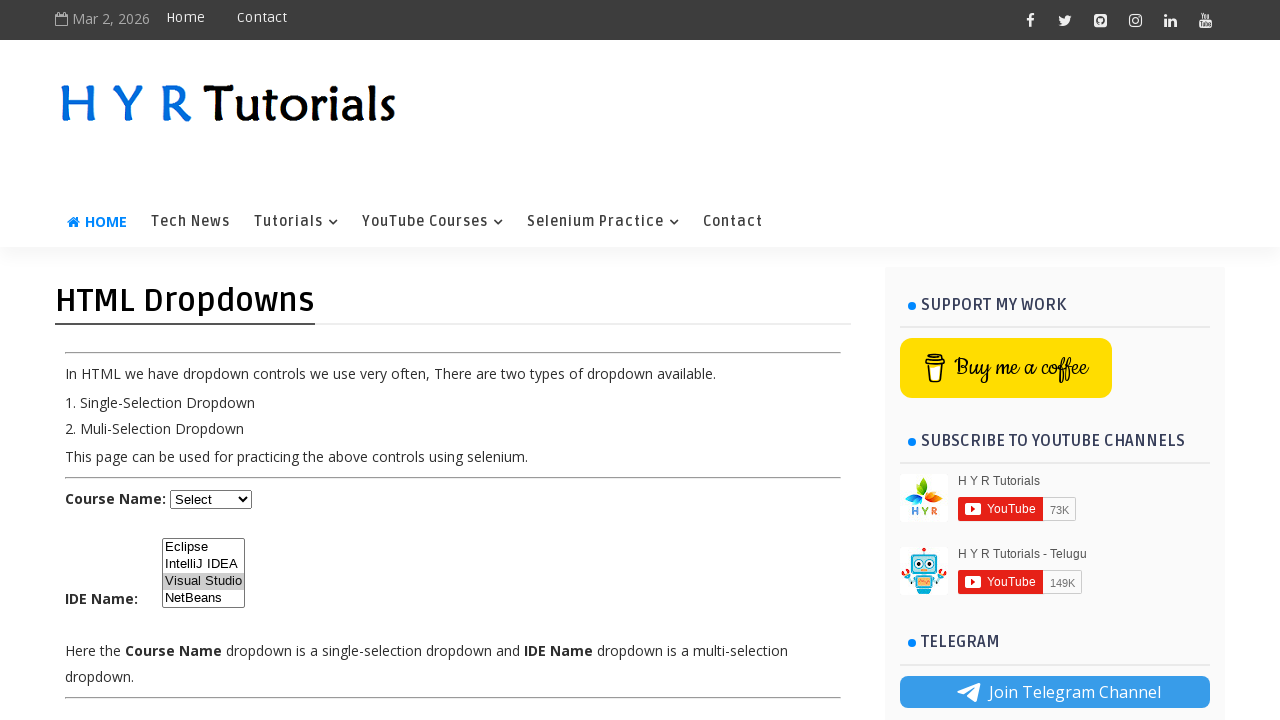

Waited 1 second for visual confirmation
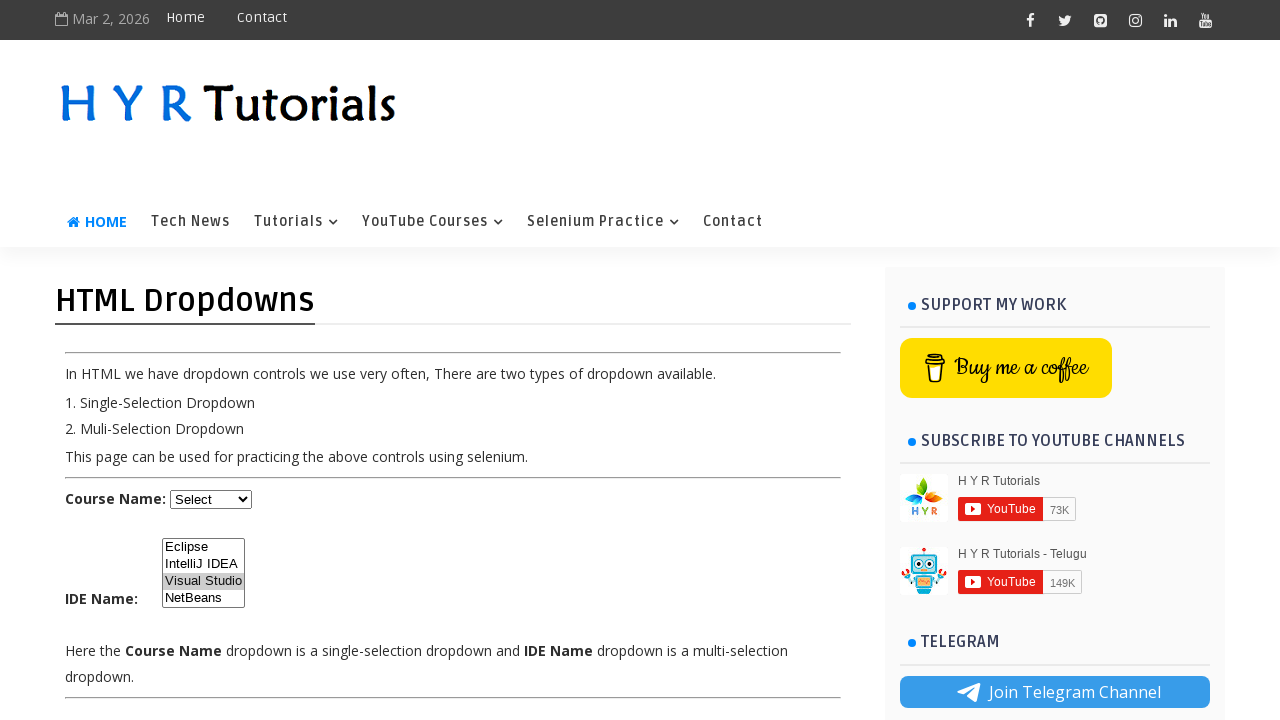

Selected Eclipse (value 'ec') from dropdown on #ide
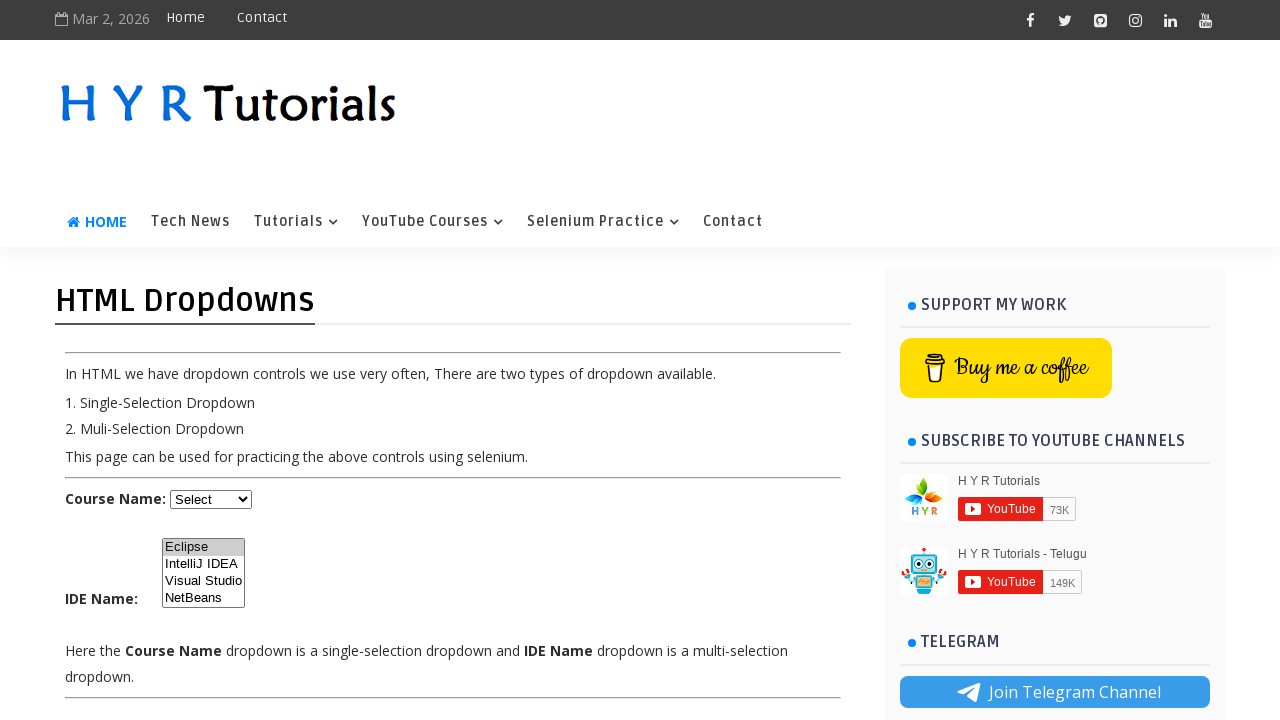

Waited 1 second for visual confirmation
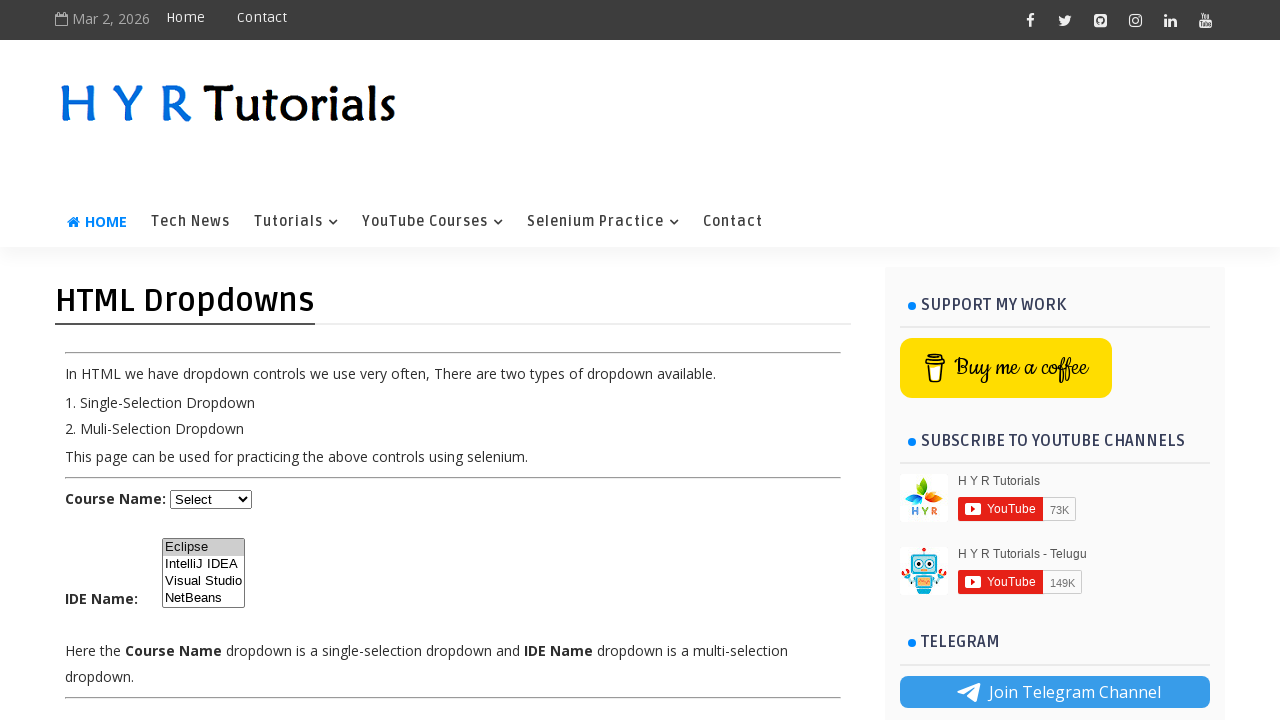

Selected NetBeans from dropdown by visible text on #ide
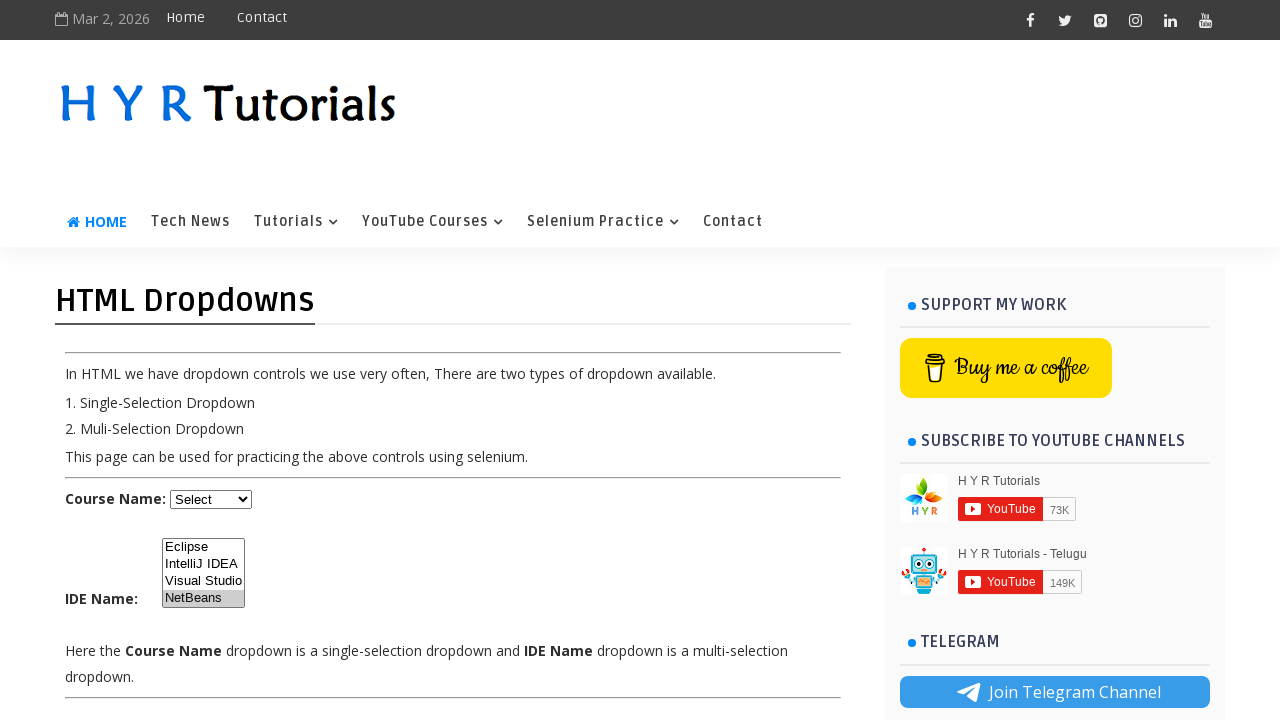

Waited 1 second for visual confirmation
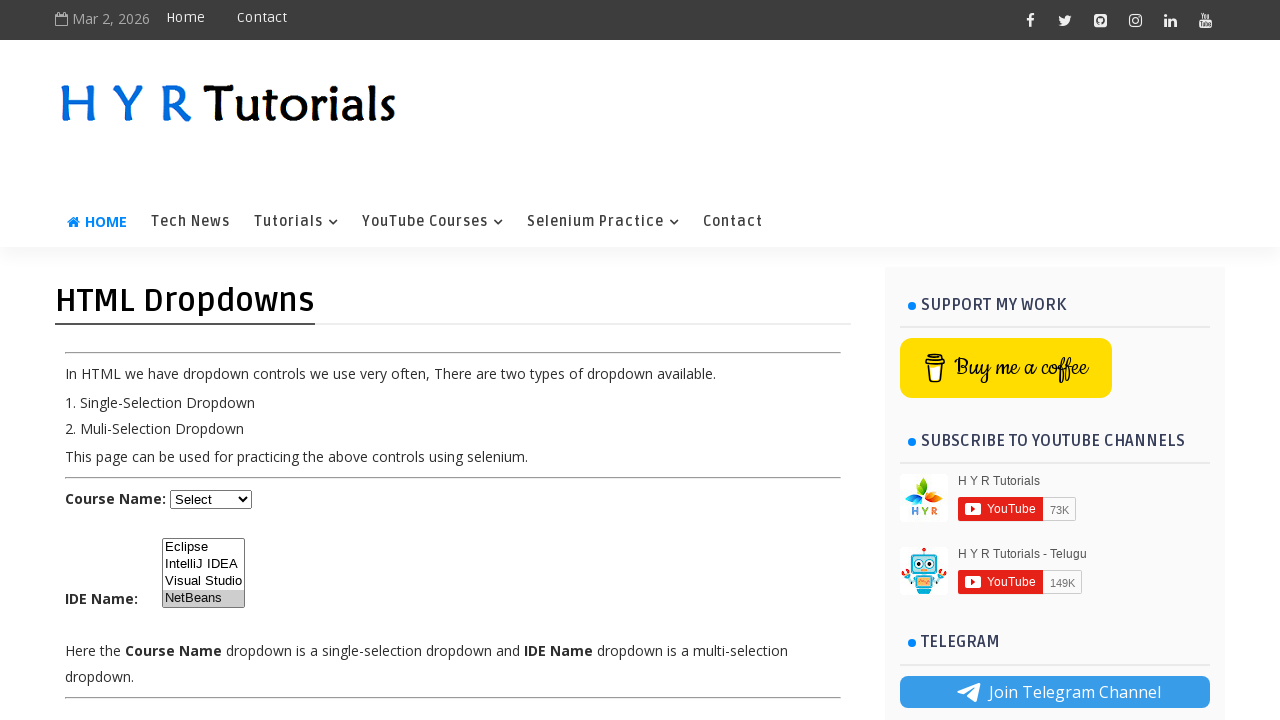

Deselected Visual Studio (value 'vs') from multi-select dropdown
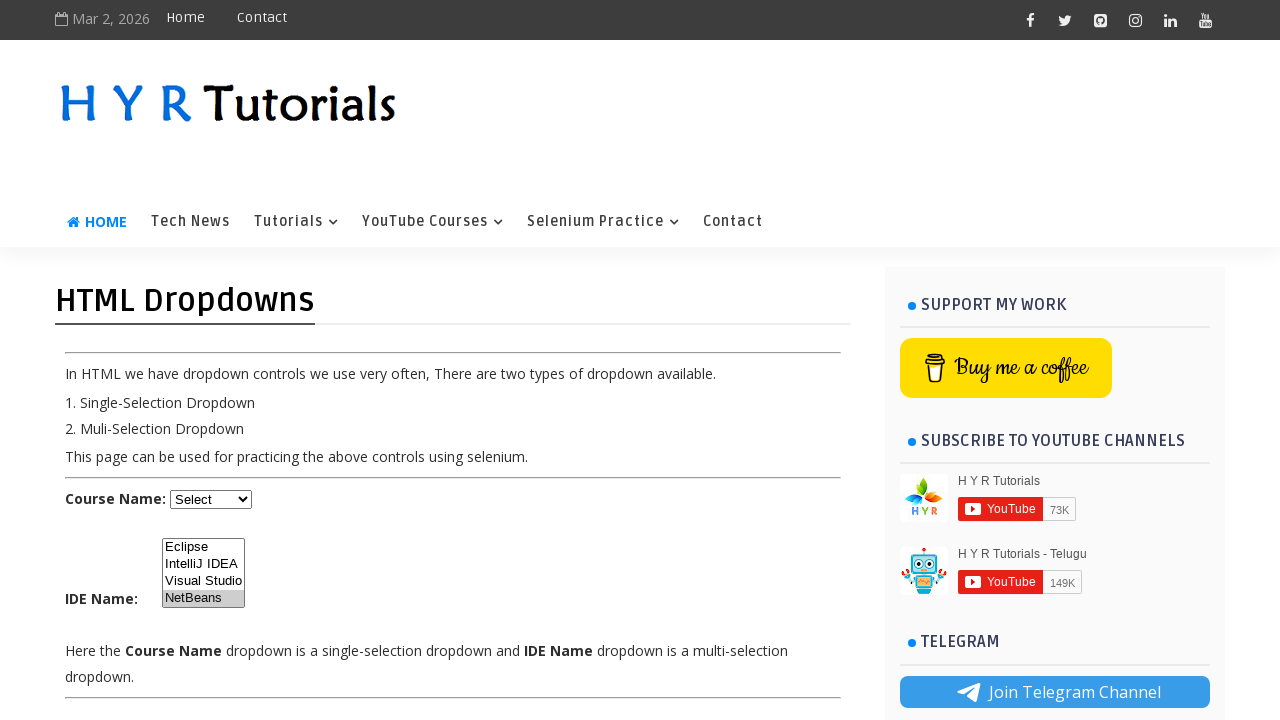

Verified remaining selected options are visible
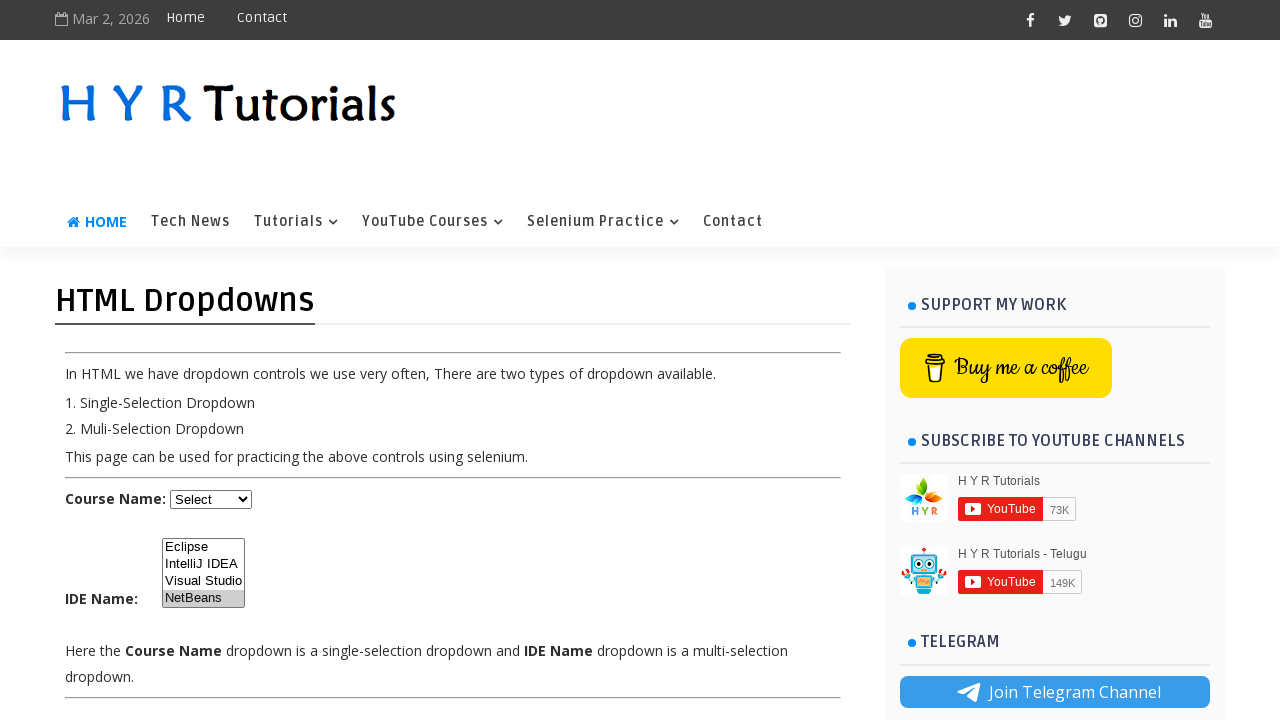

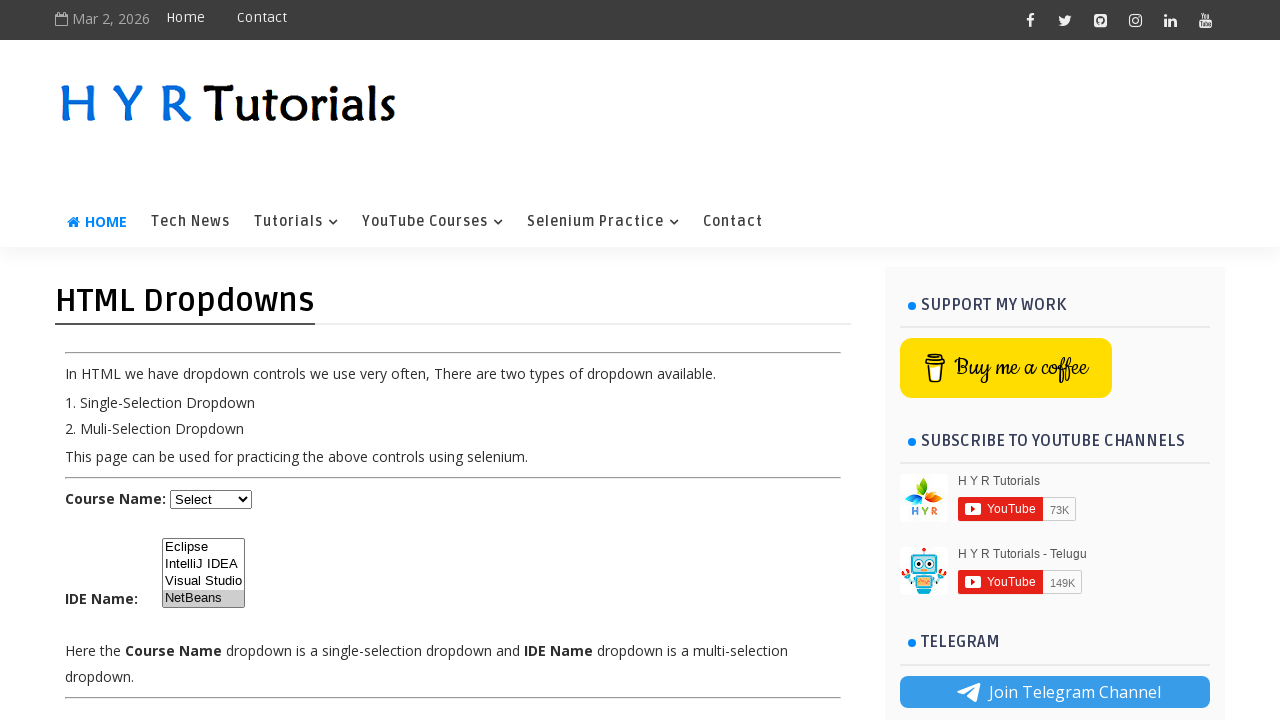